Tests dynamic loading by clicking start button and waiting for content to appear

Starting URL: https://the-internet.herokuapp.com/dynamic_loading/1

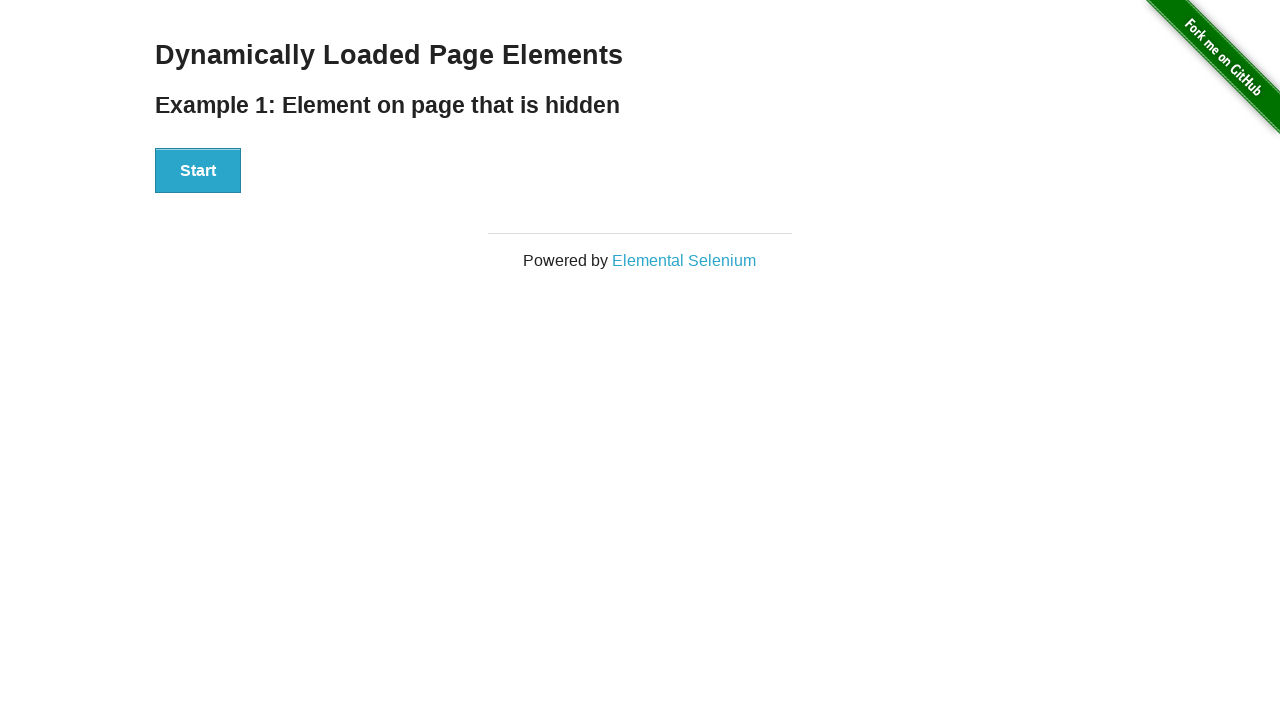

Clicked start button to initiate dynamic loading at (198, 171) on #start button
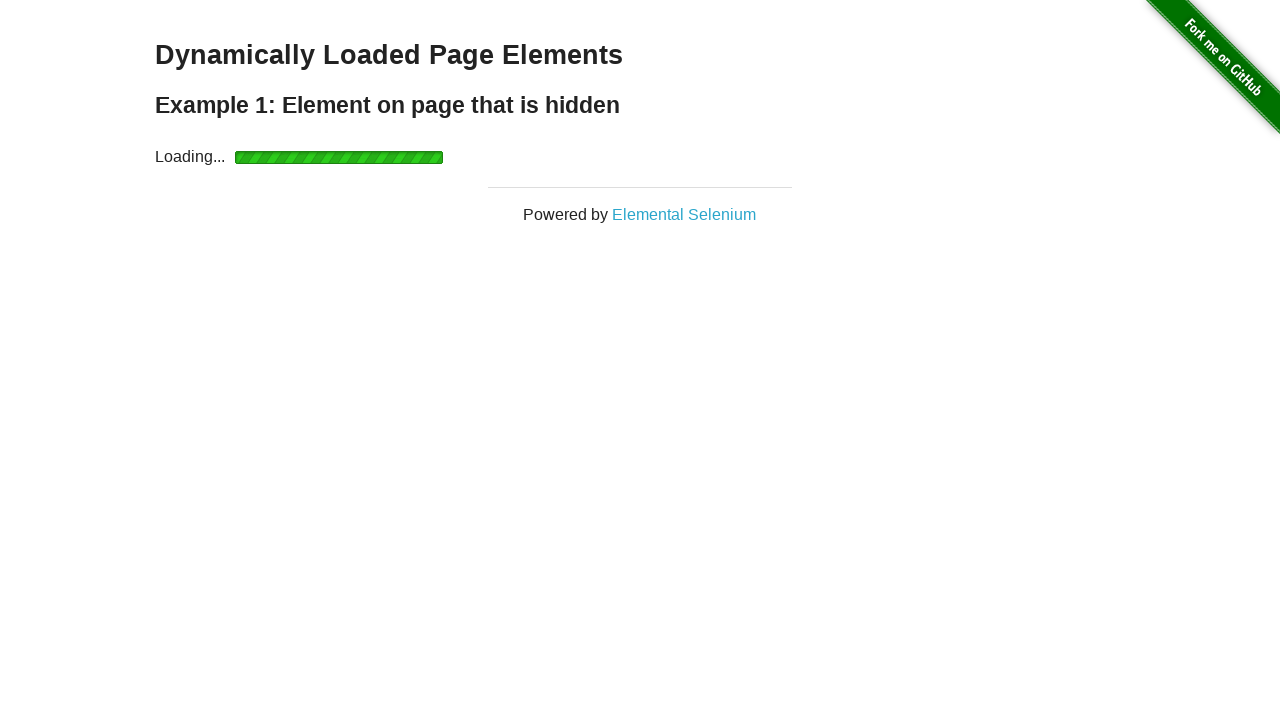

Content finished loading - finish element is now visible
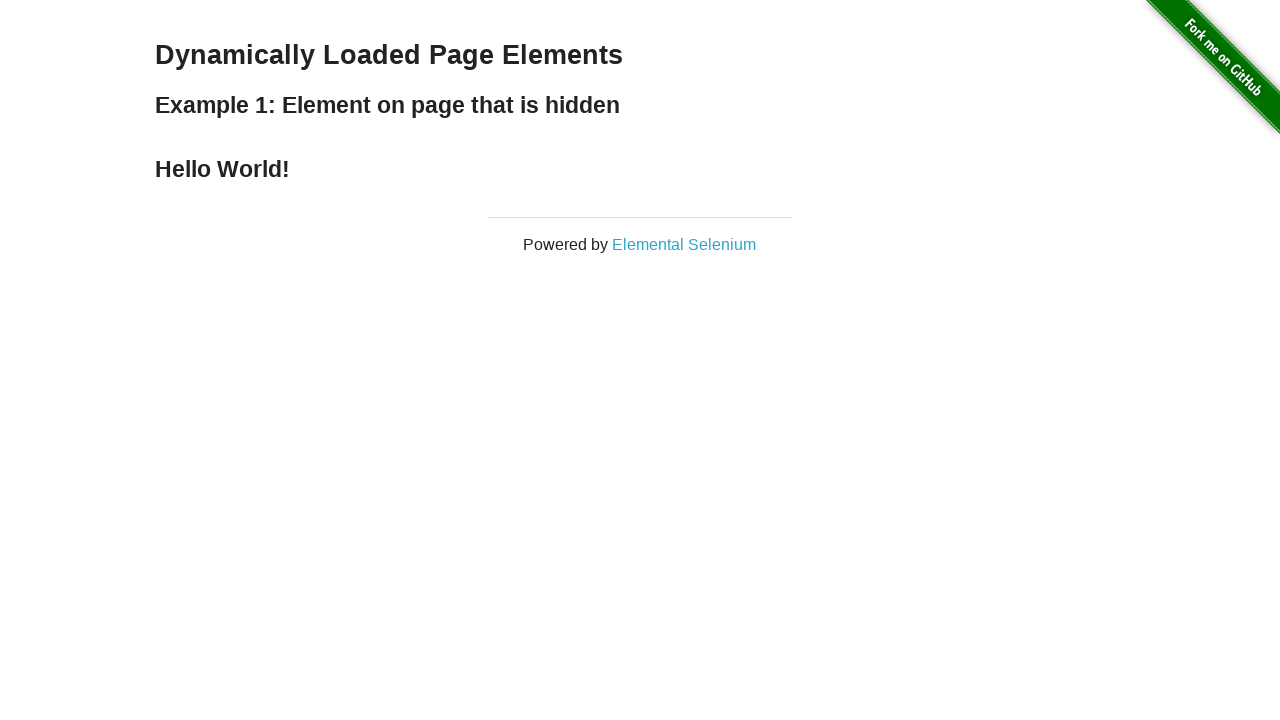

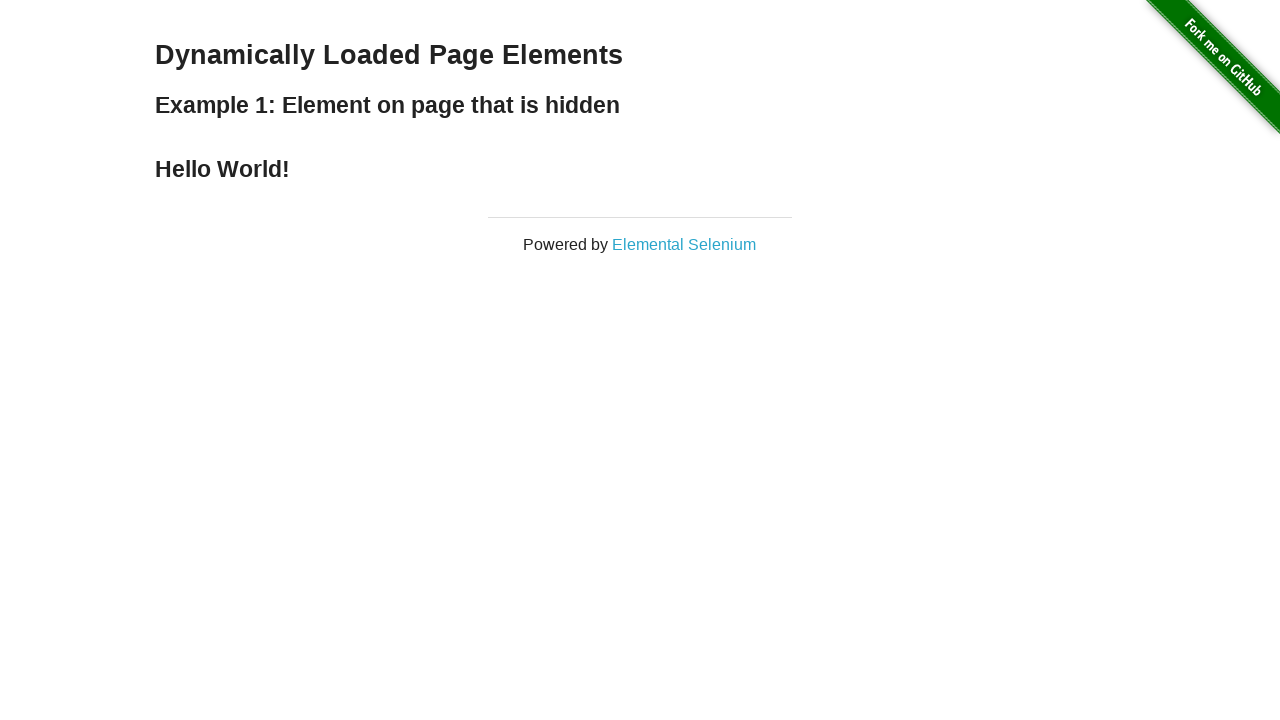